Tests non-searchable dynamic dropdown by clicking to open and selecting an option by text content

Starting URL: https://demo.automationtesting.in/Register.html

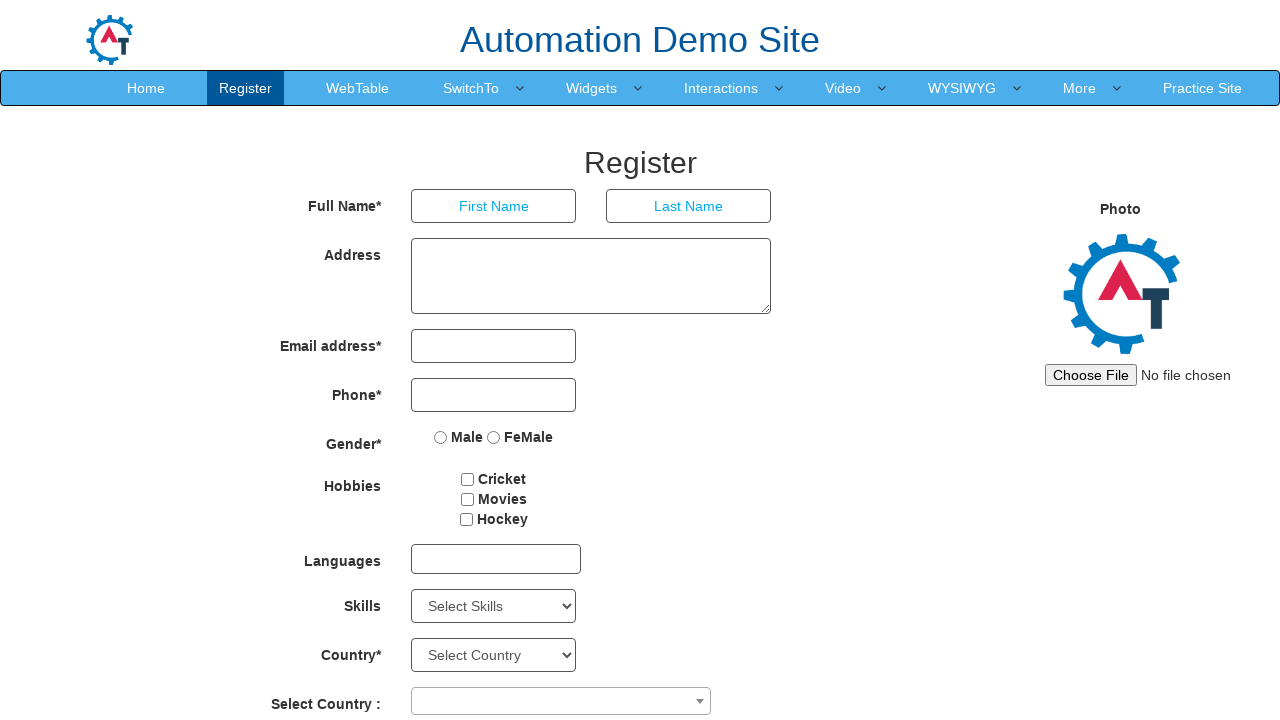

Clicked combobox to open non-searchable dynamic dropdown at (561, 701) on span[role="combobox"]
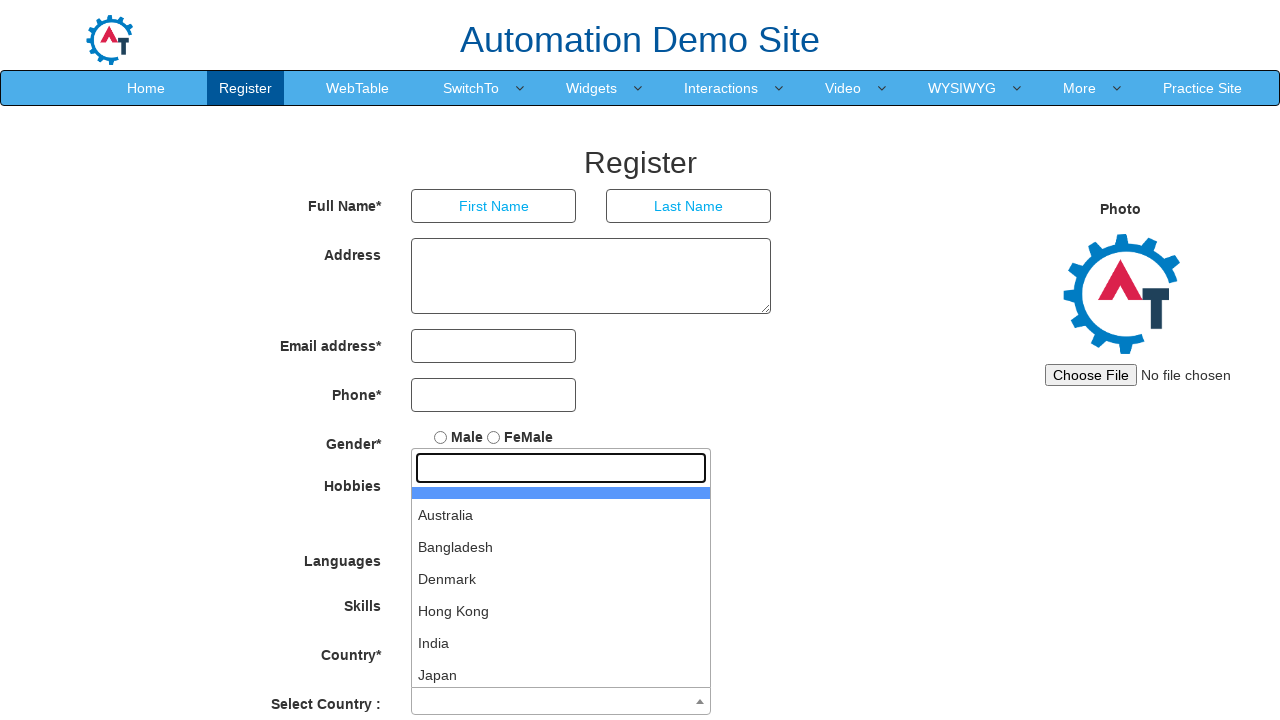

Selected 'India' option from dropdown list at (561, 643) on ul#select2-country-results >> li >> internal:has-text="India"i
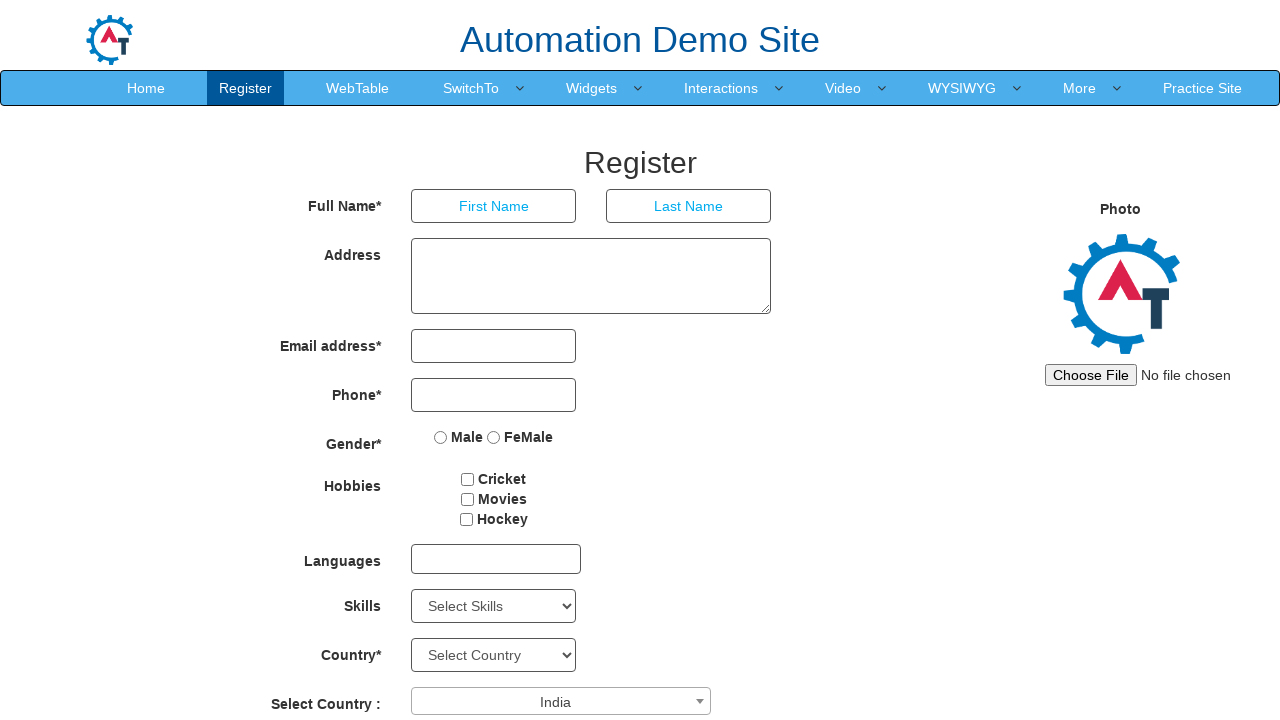

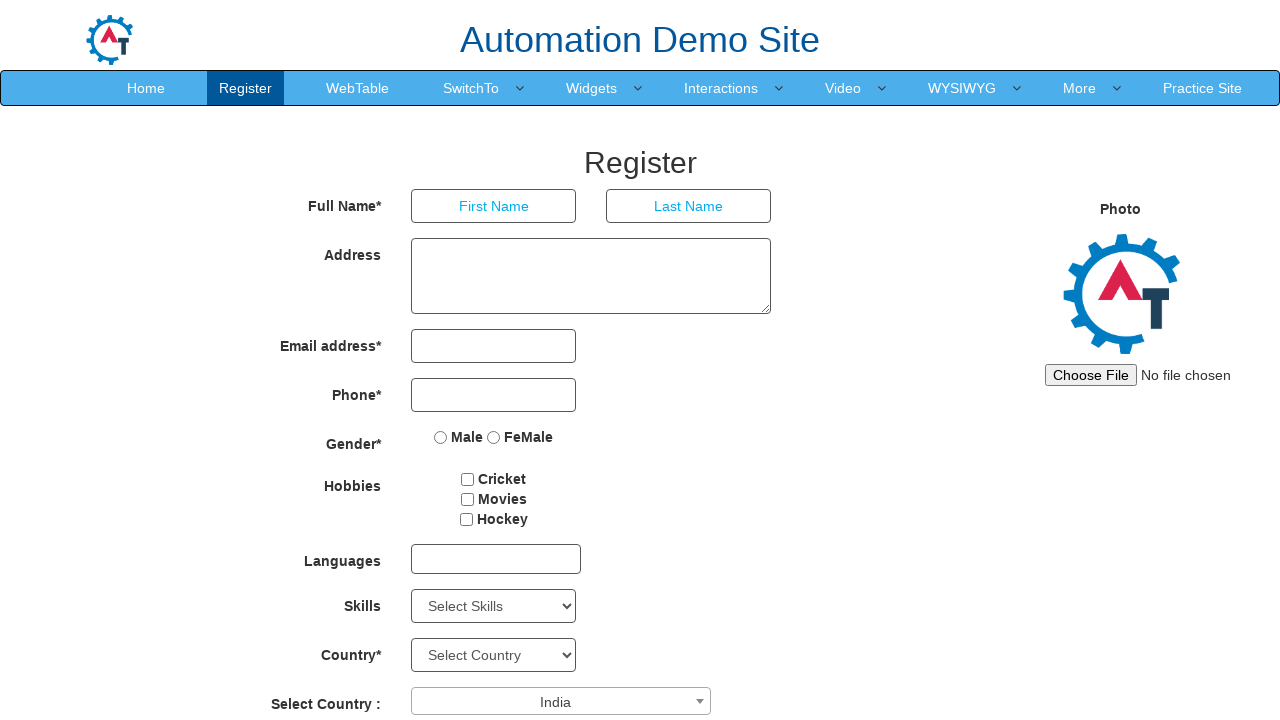